Tests Google Translate functionality by entering text in the input field and verifying that a translation result appears

Starting URL: https://translate.google.com/?hl=ja

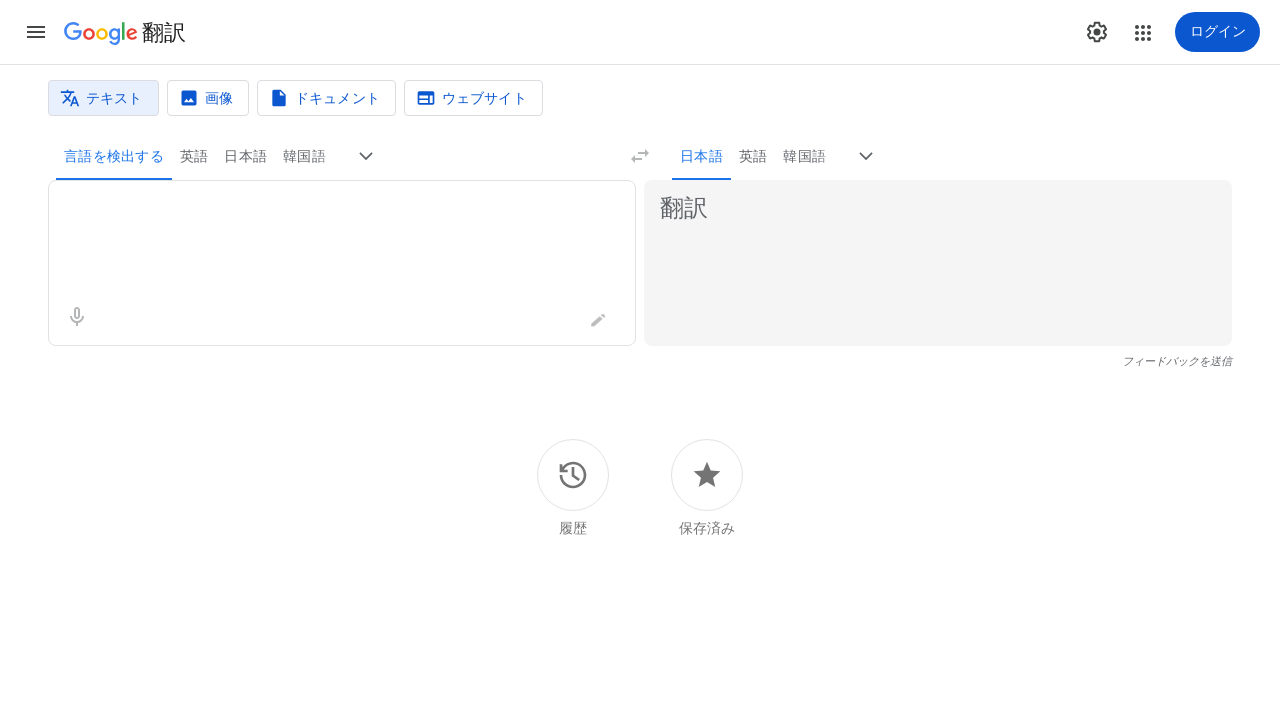

Translation input area loaded
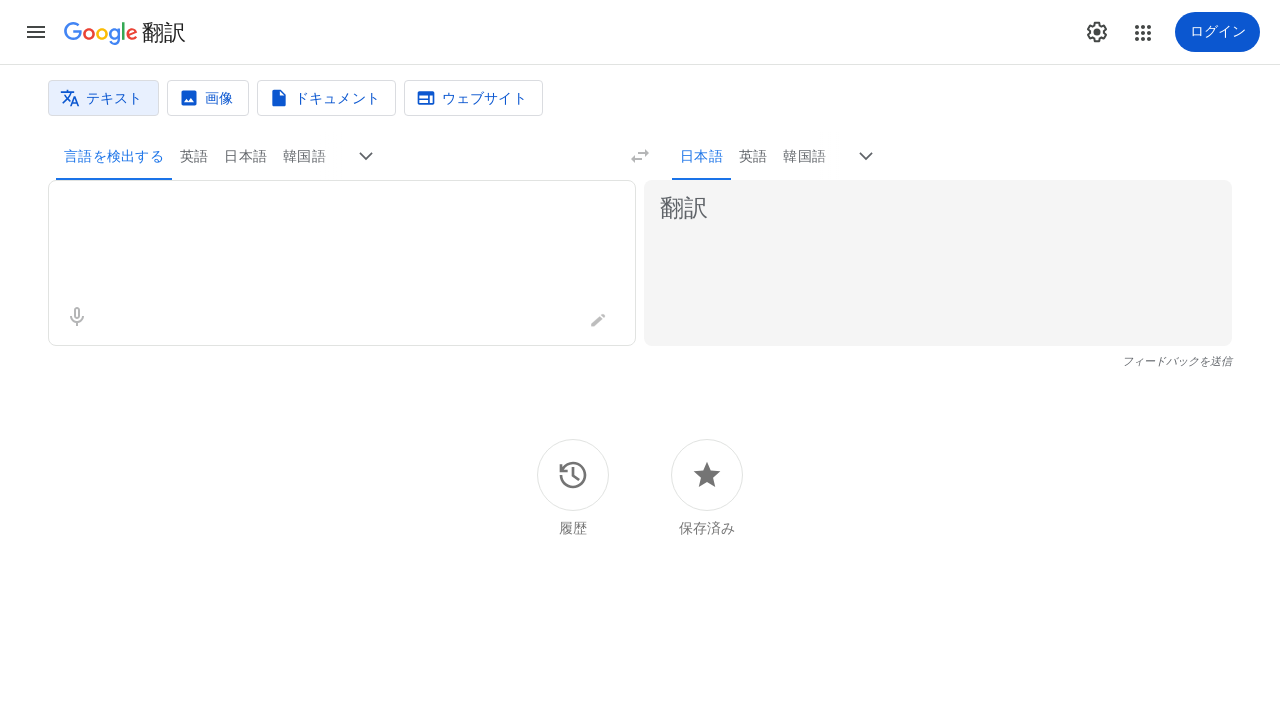

Entered 'Hello world' in the source text input field on textarea[aria-label]
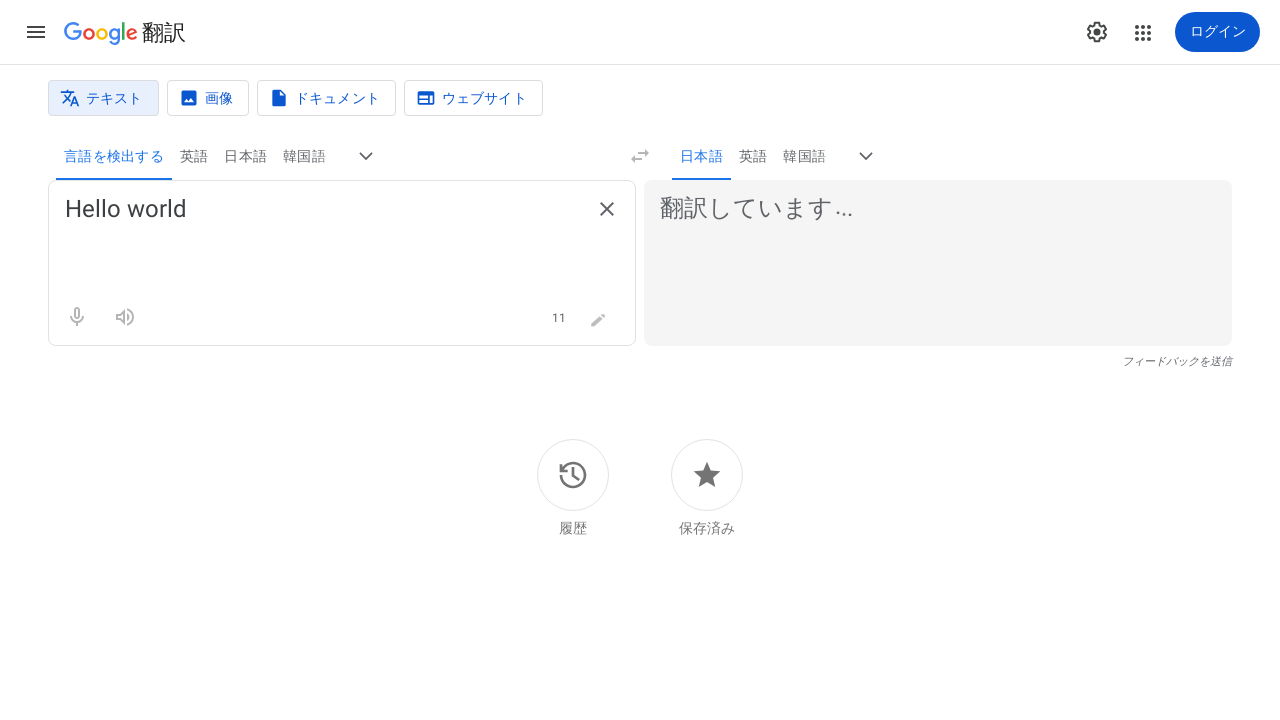

Waited for translation processing to complete
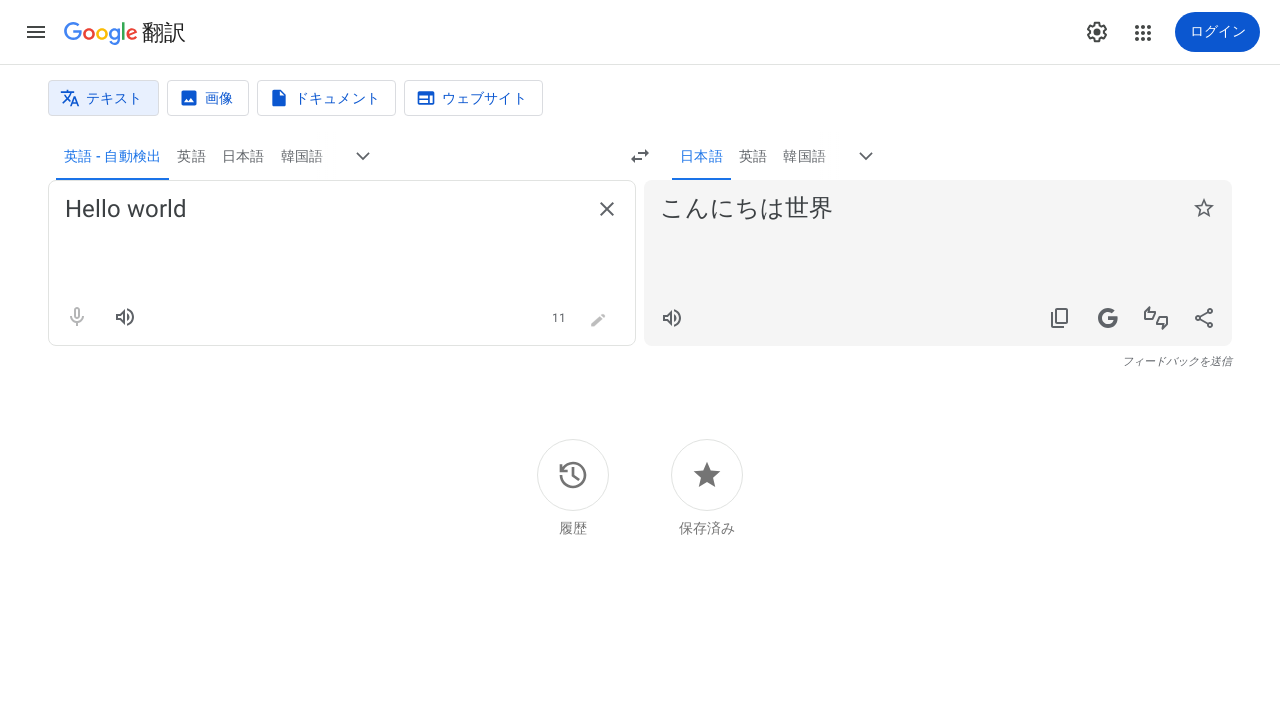

Translation result appeared on the page
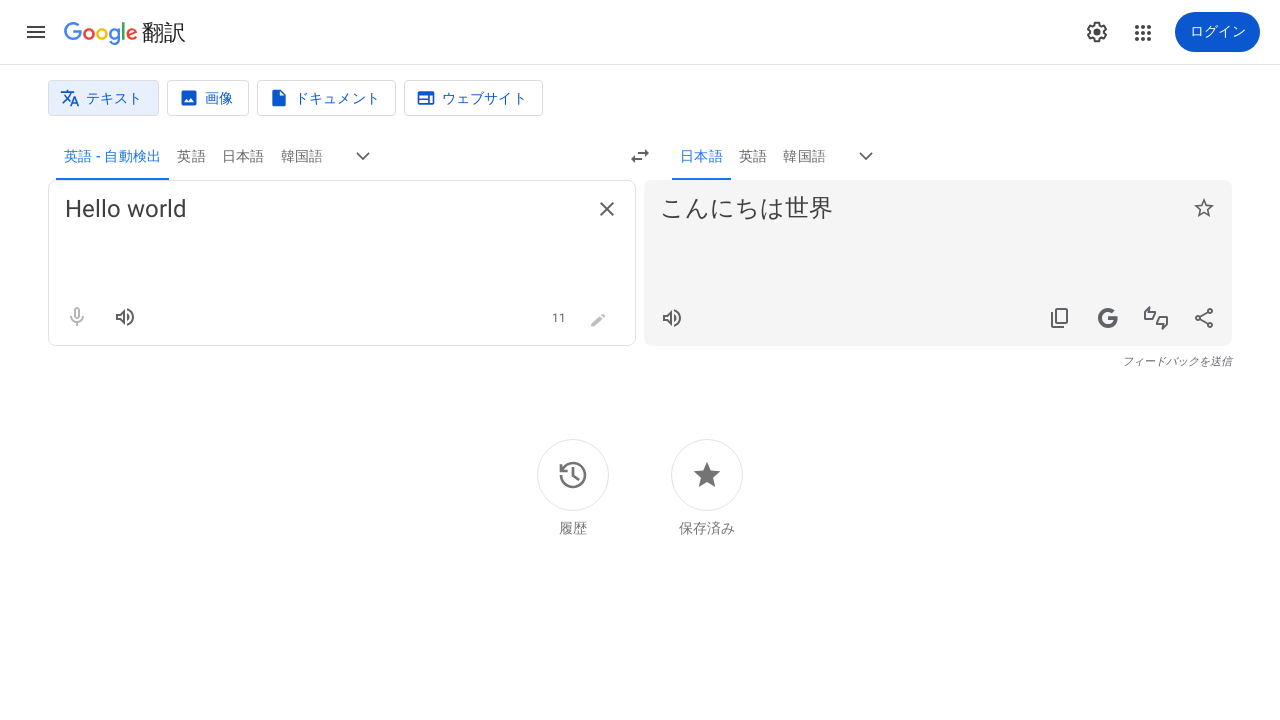

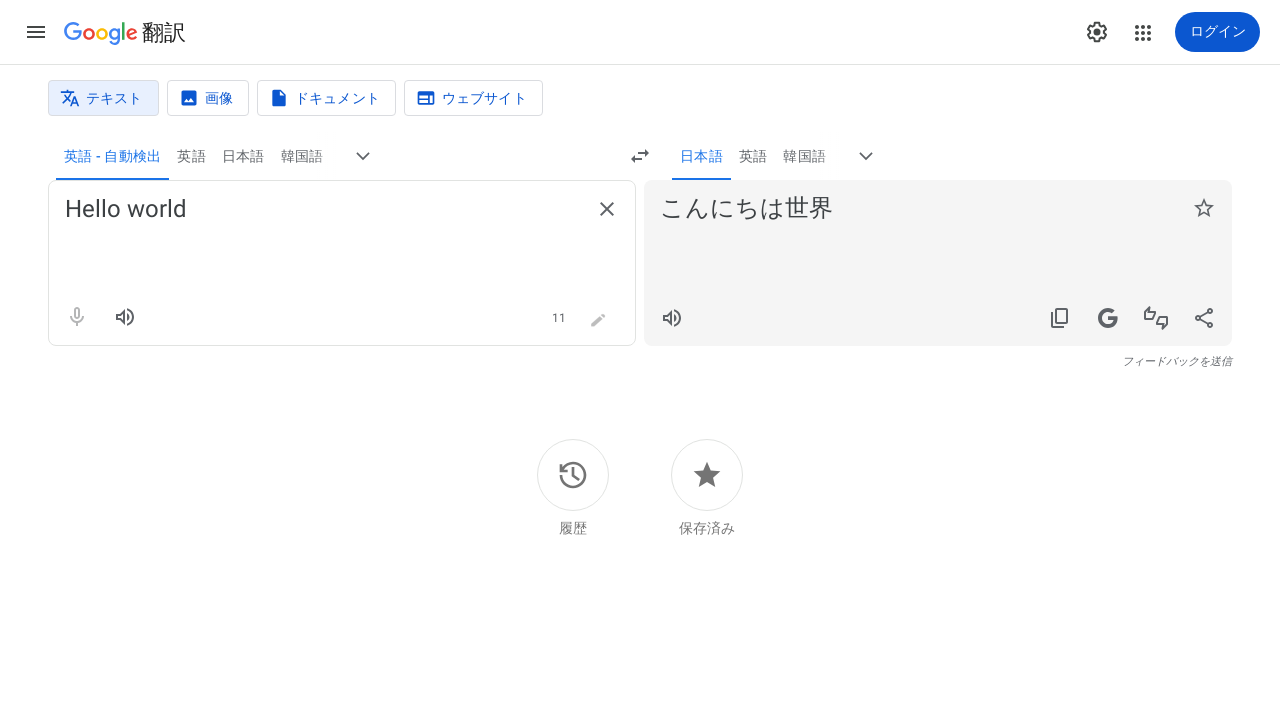